Tests multiple select dropdown by selecting all language options and then deselecting them all

Starting URL: https://practice.cydeo.com/dropdown

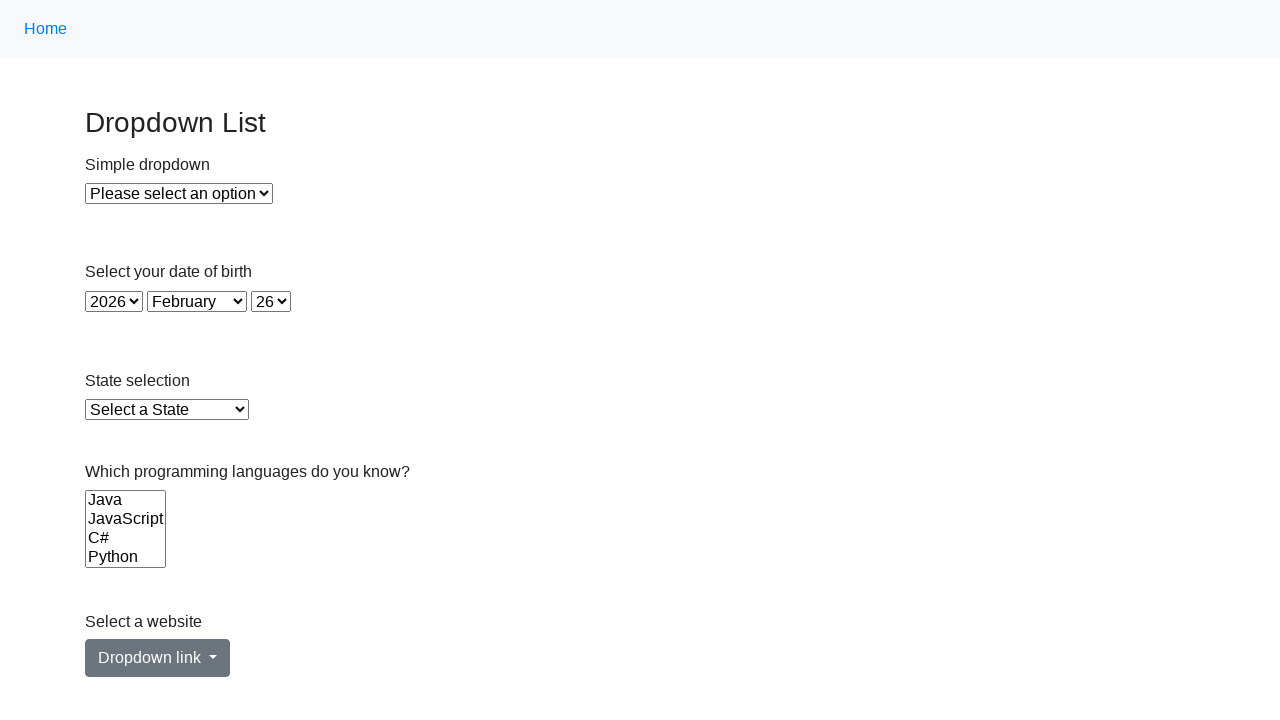

Located the Languages dropdown element
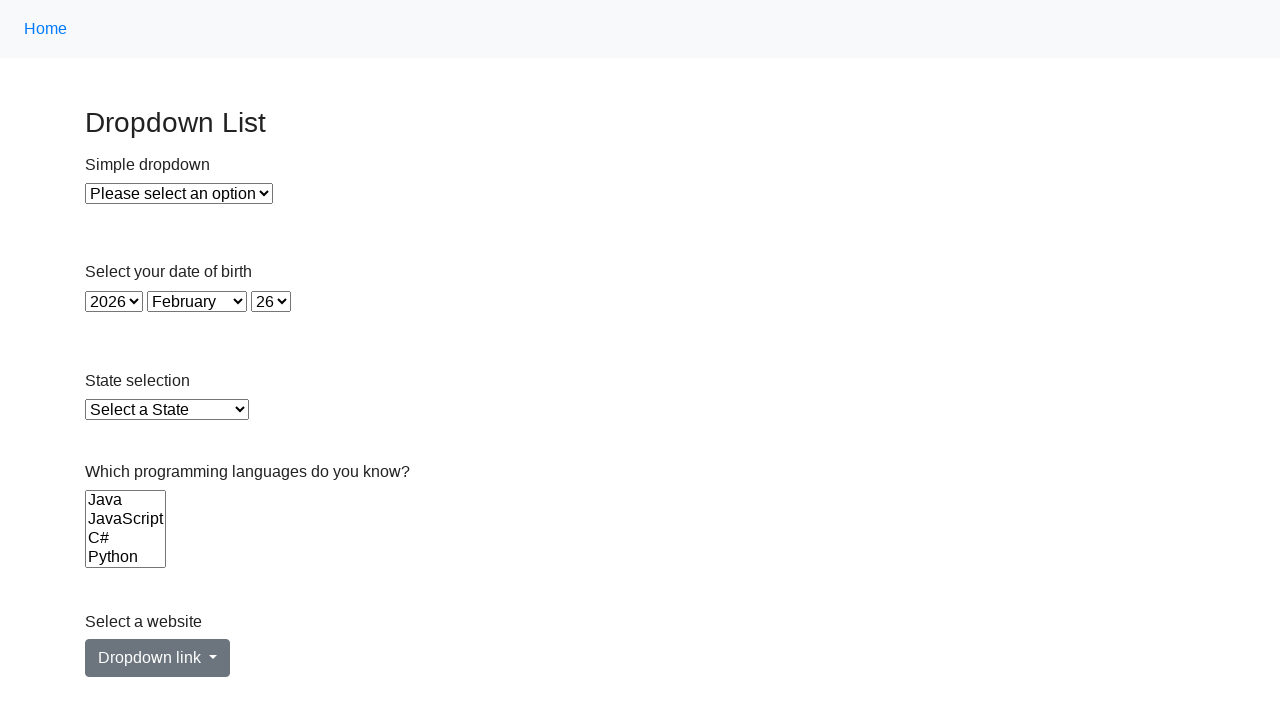

Located all option elements in the Languages dropdown
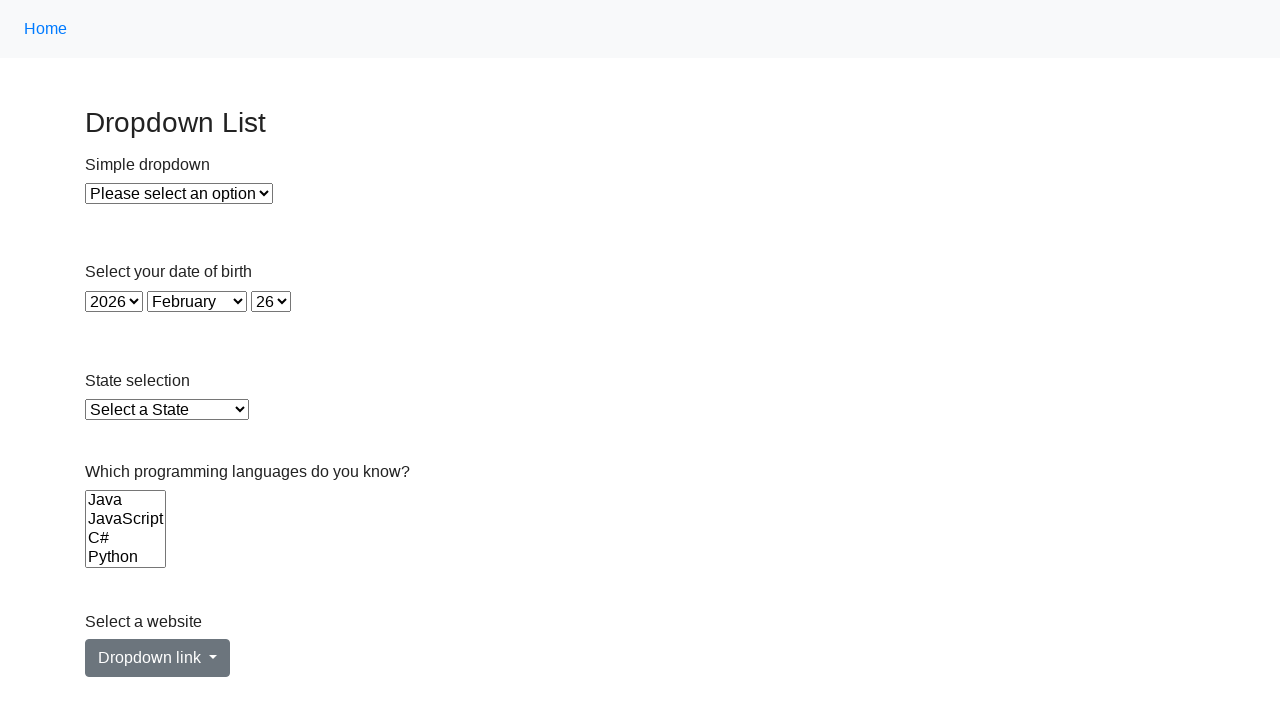

Selected language option with value 'java' on select[name='Languages']
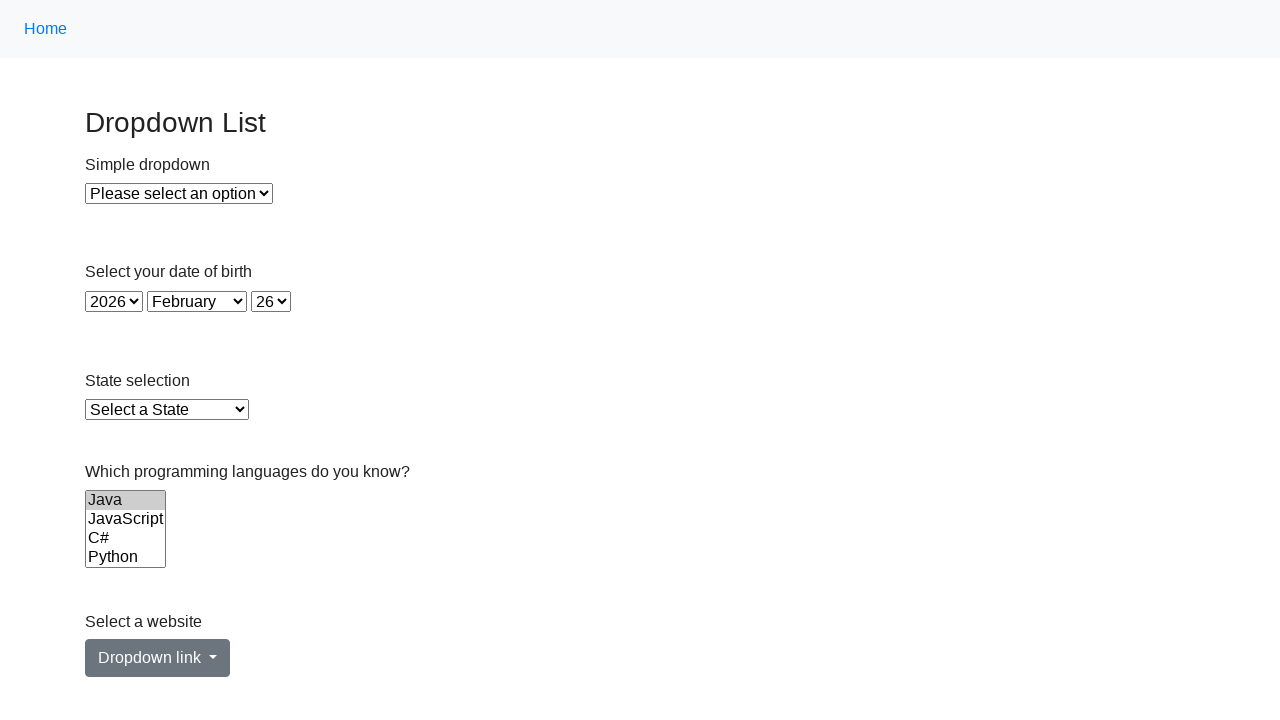

Selected language option with value 'js' on select[name='Languages']
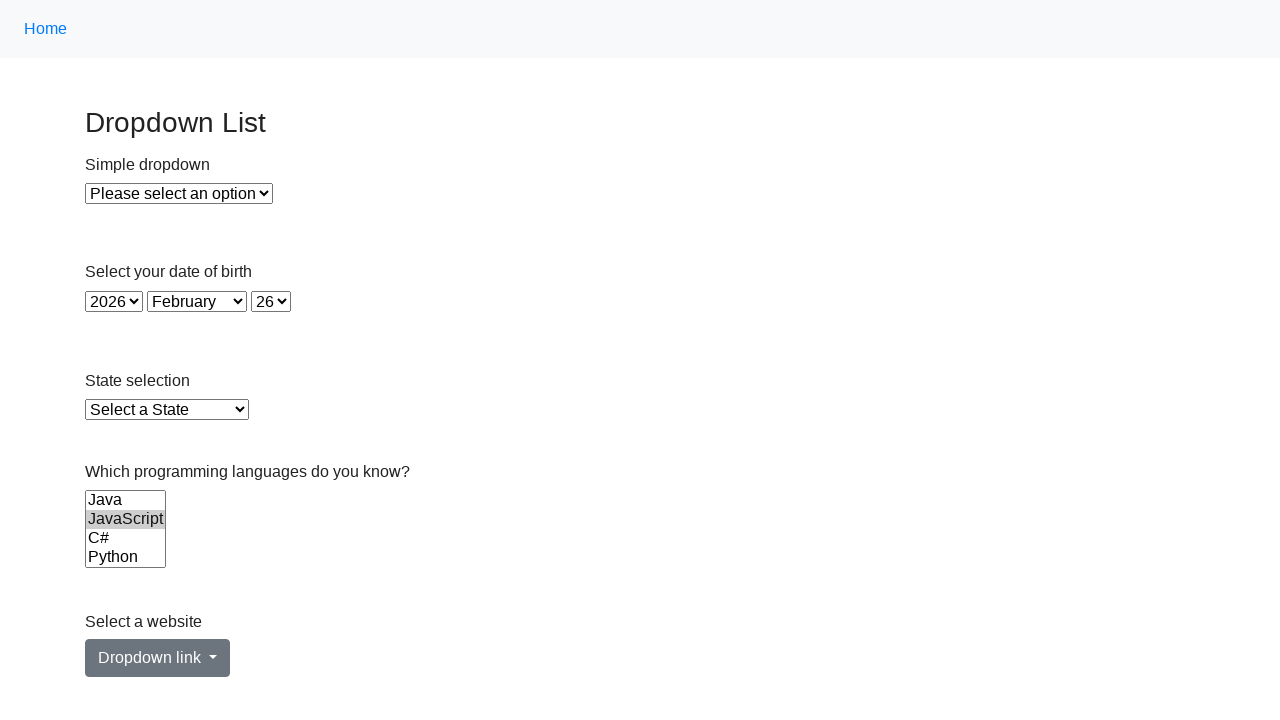

Selected language option with value 'c#' on select[name='Languages']
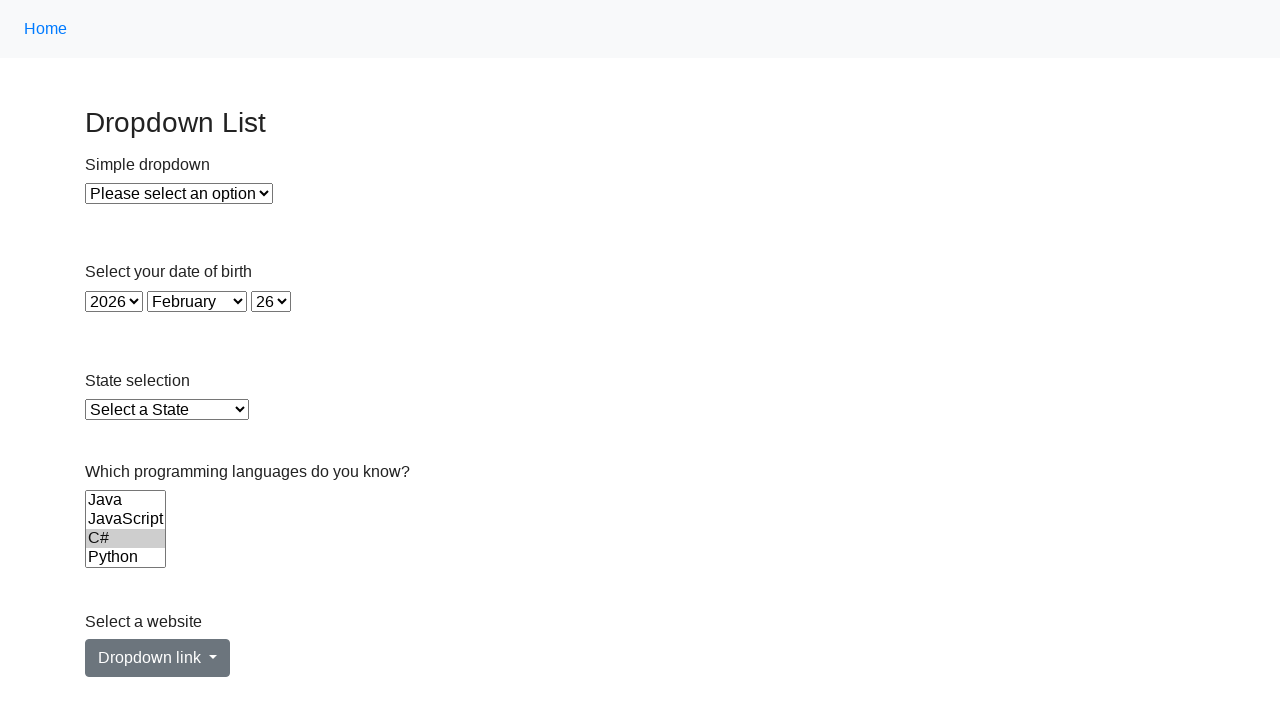

Selected language option with value 'python' on select[name='Languages']
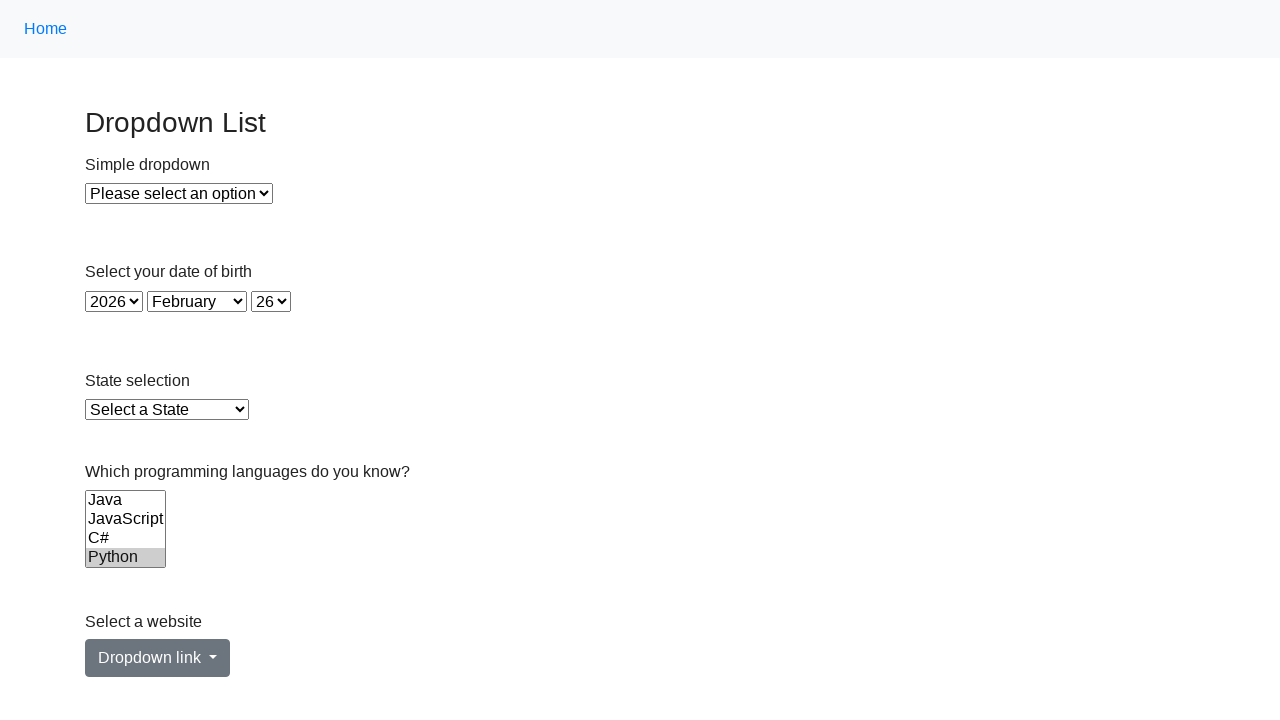

Selected language option with value 'ruby' on select[name='Languages']
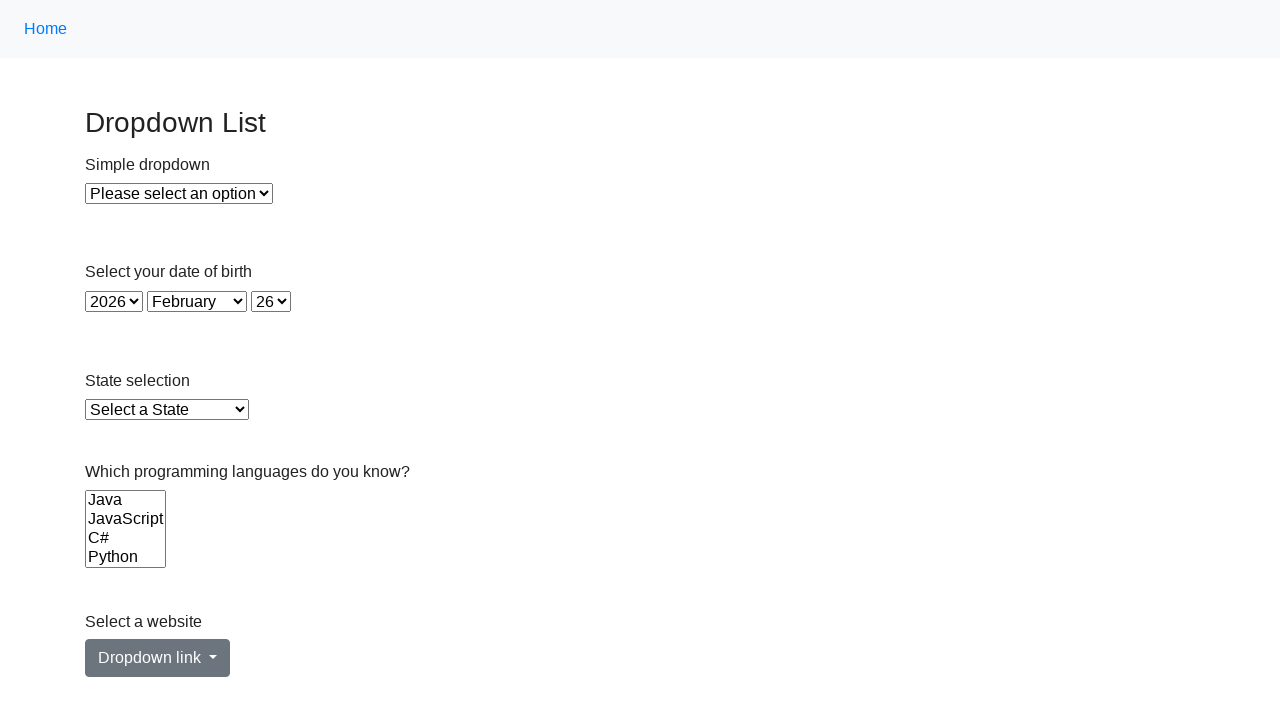

Selected language option with value 'c' on select[name='Languages']
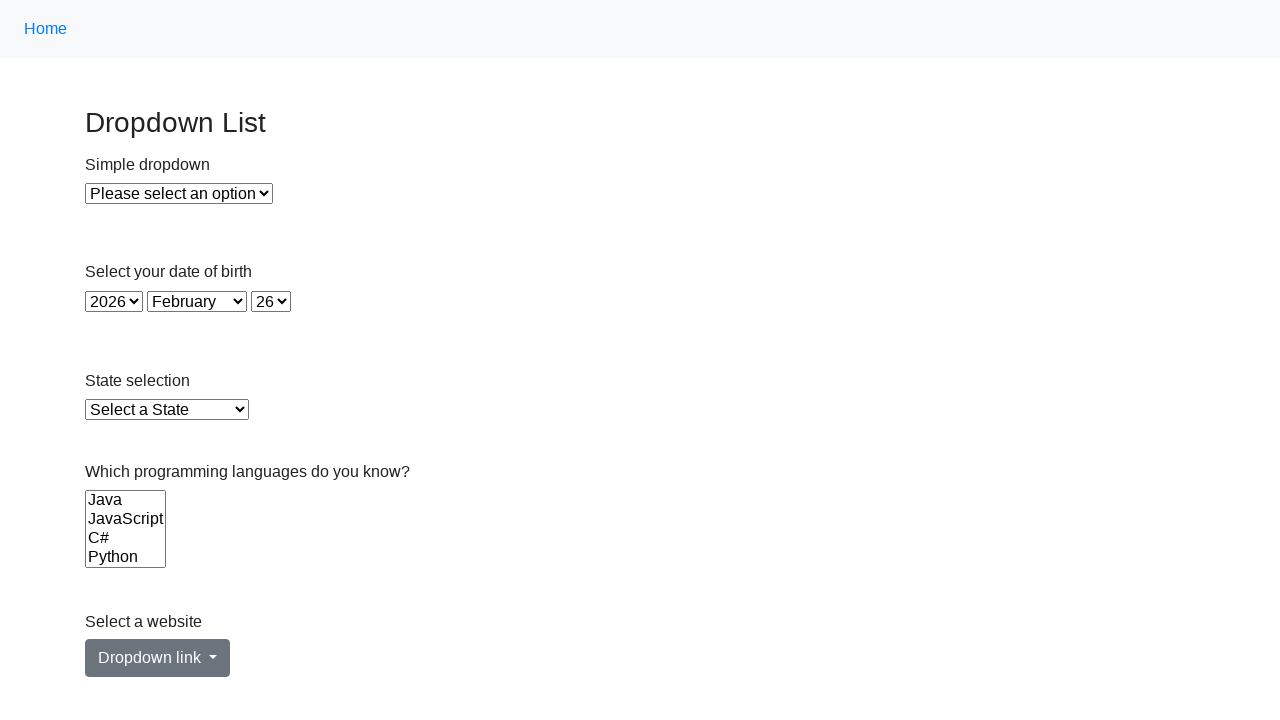

Located all checked options in the Languages dropdown
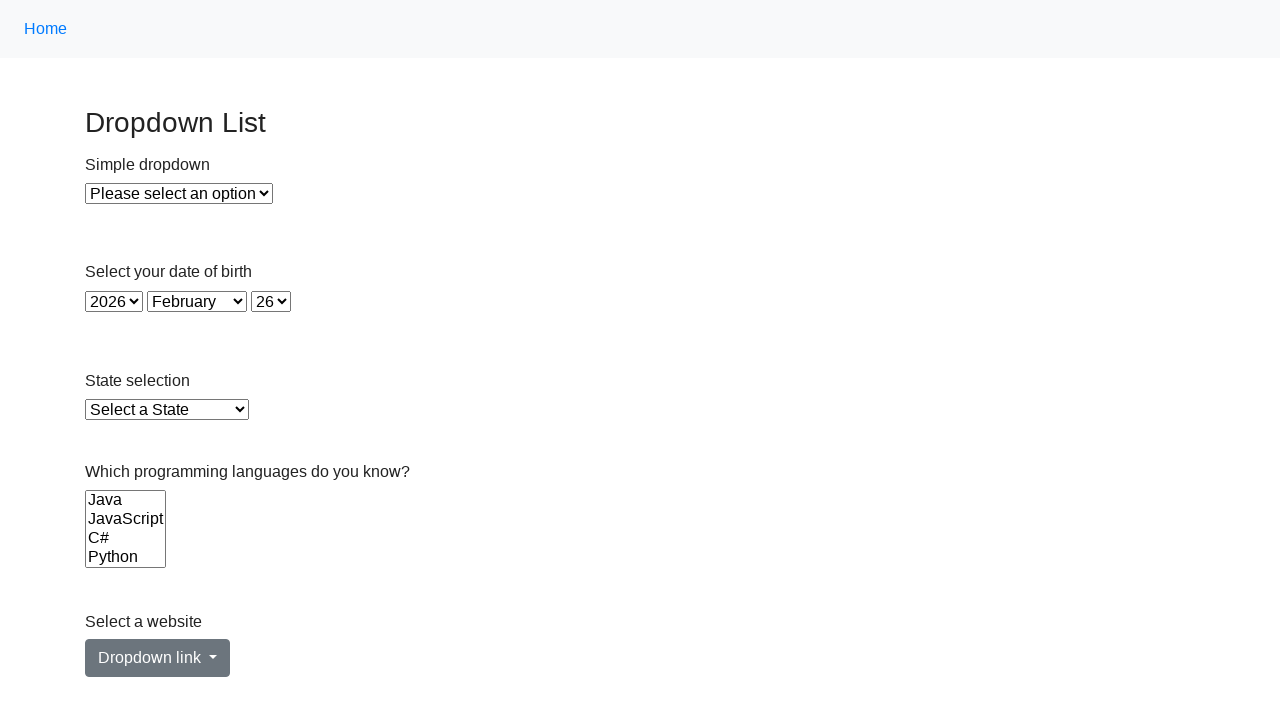

Printed selected language option: C
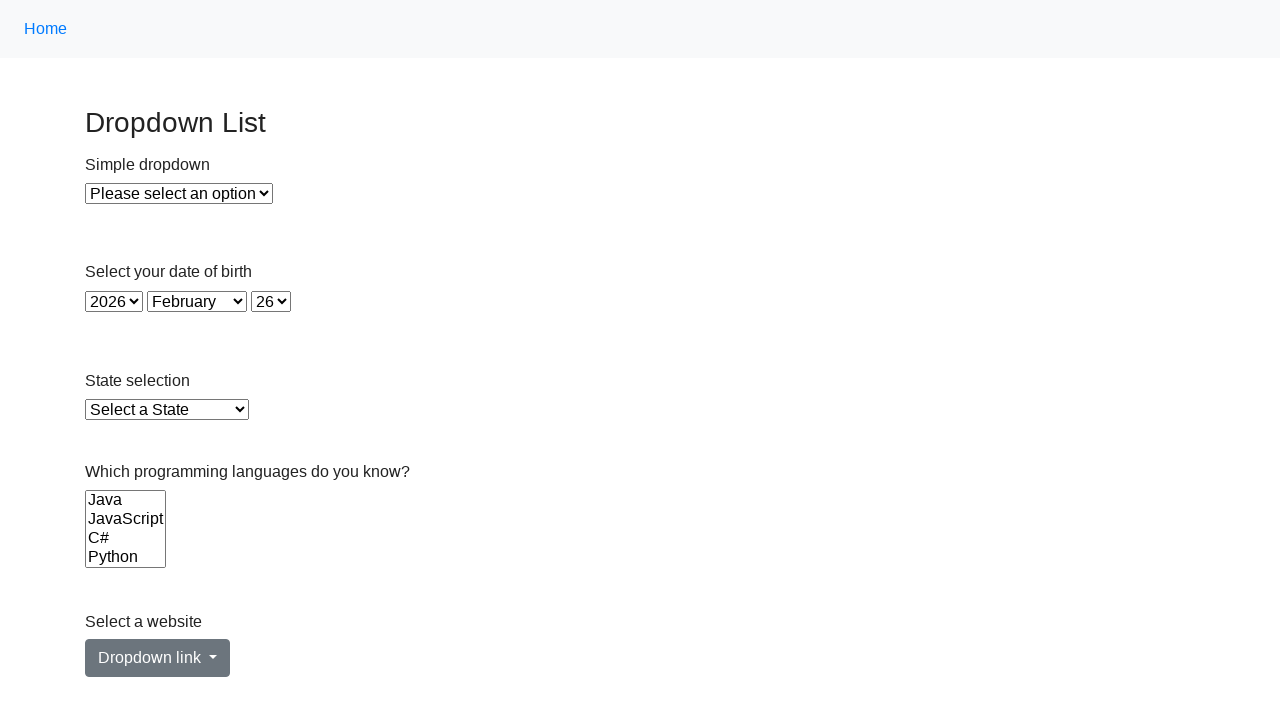

Reset all selections in the Languages dropdown using selectedIndex = -1
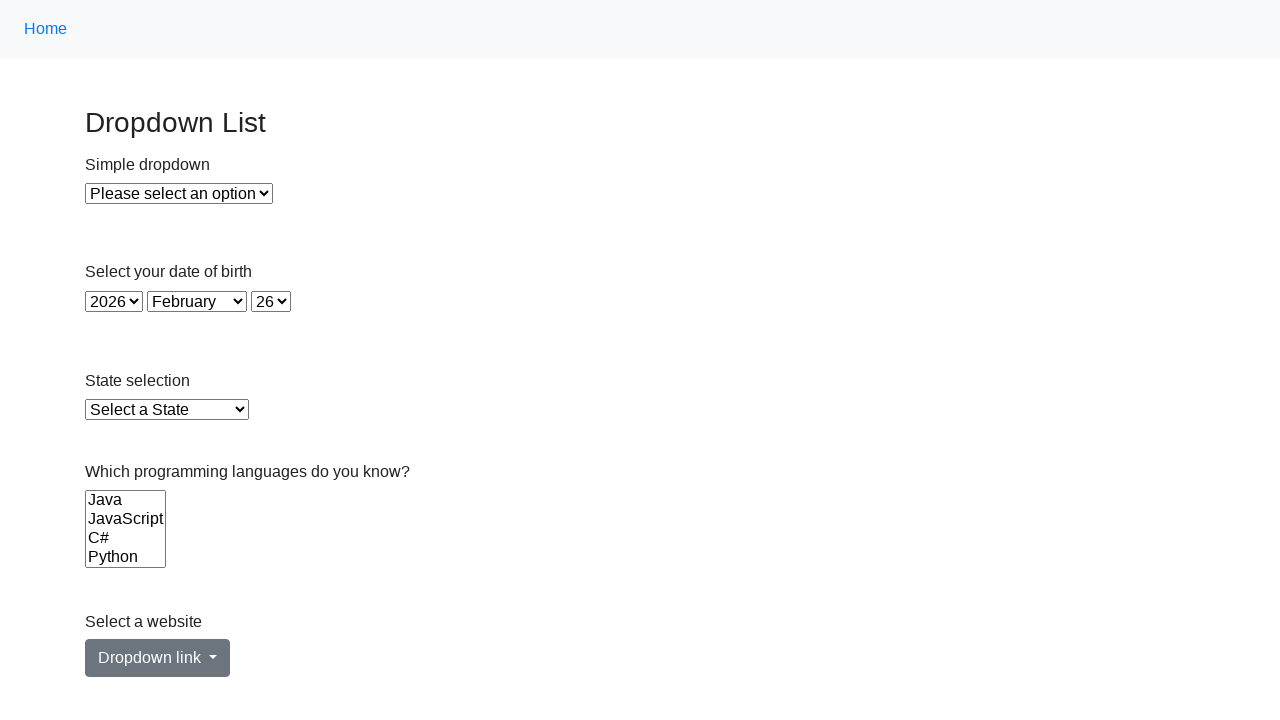

Deselected language option at index 0
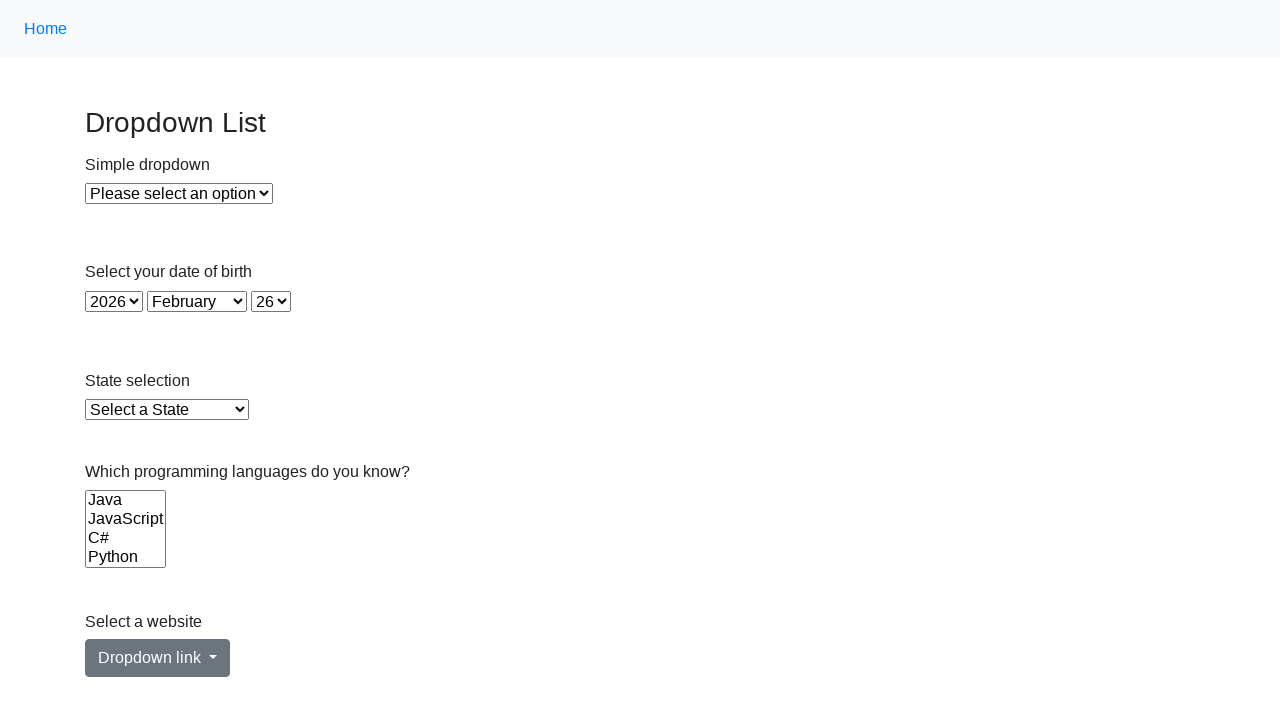

Deselected language option at index 1
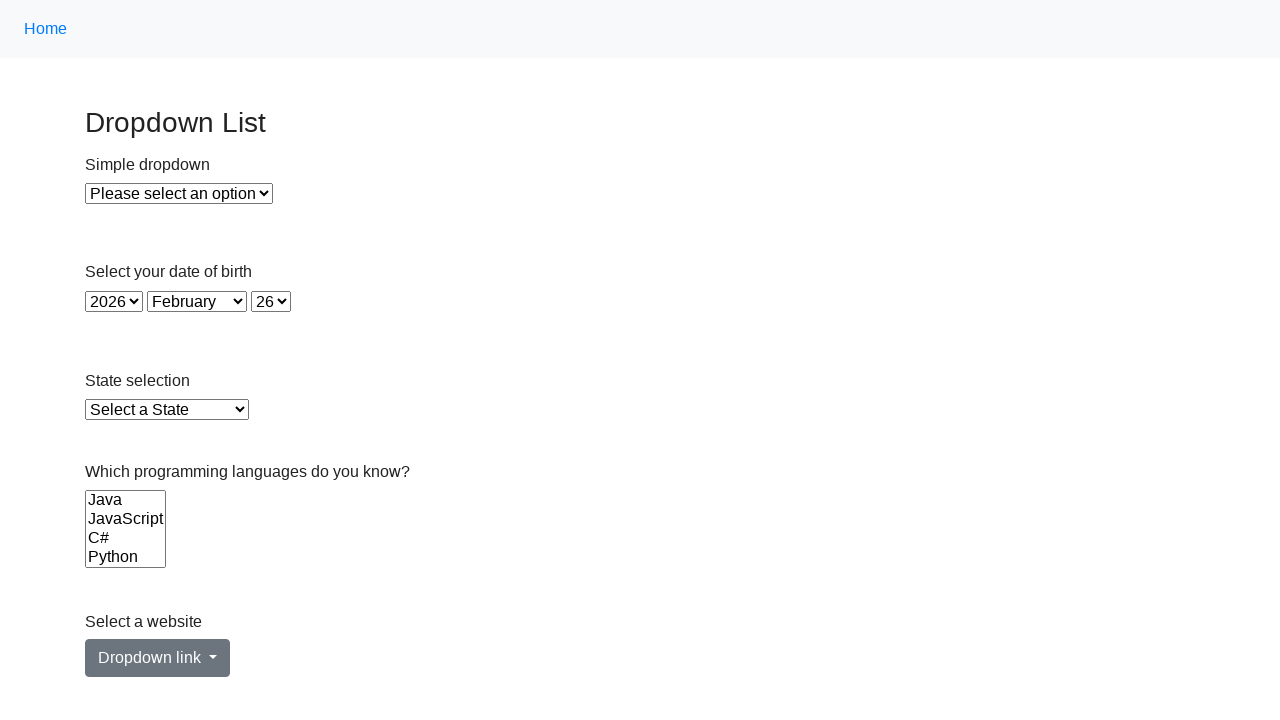

Deselected language option at index 2
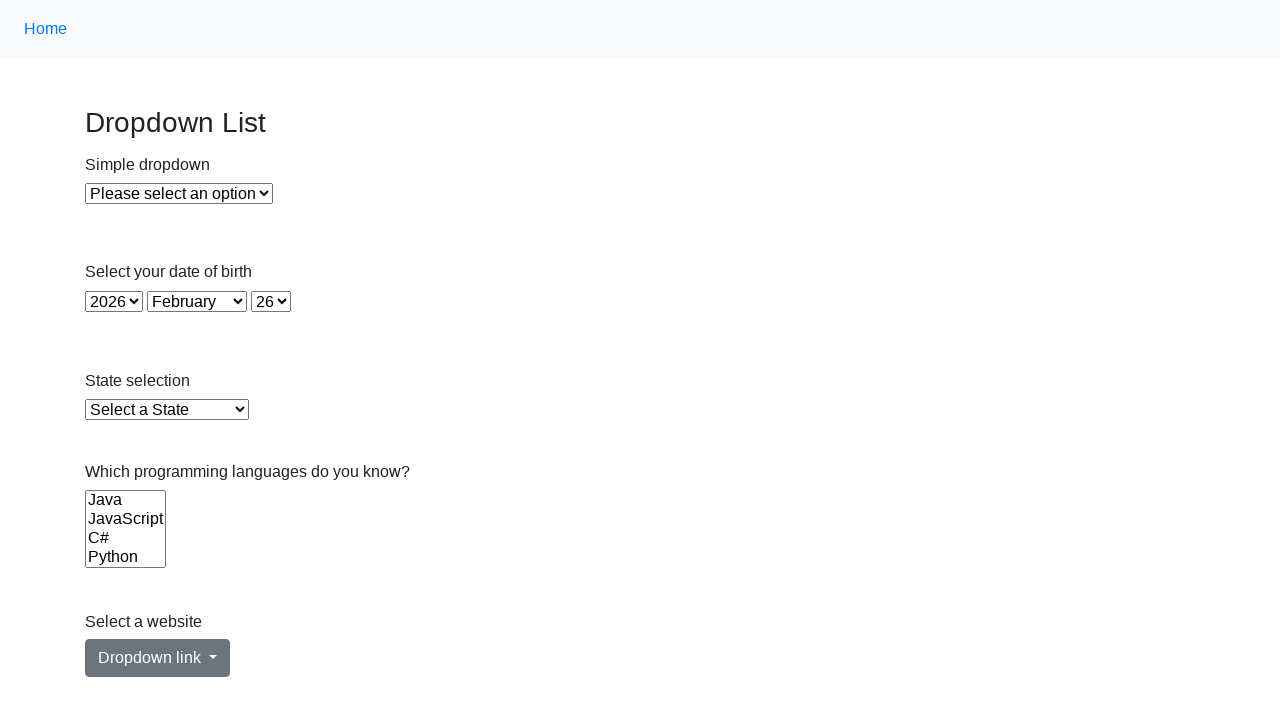

Deselected language option at index 3
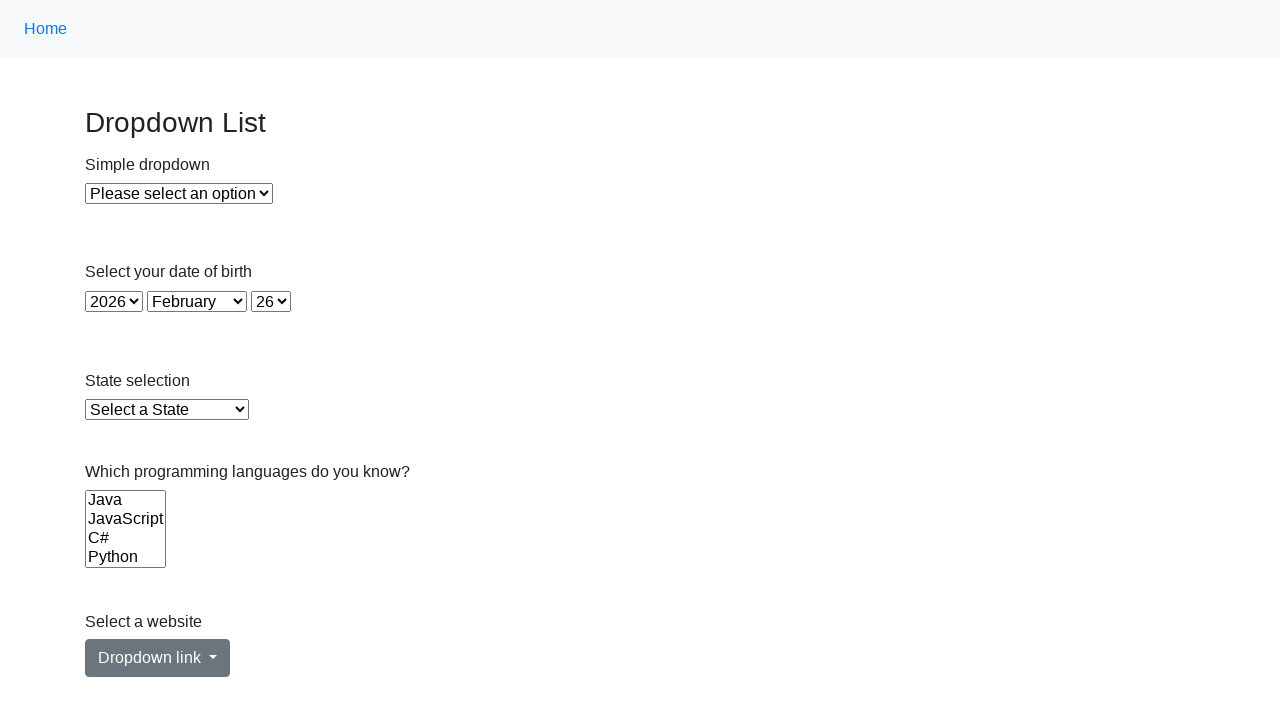

Deselected language option at index 4
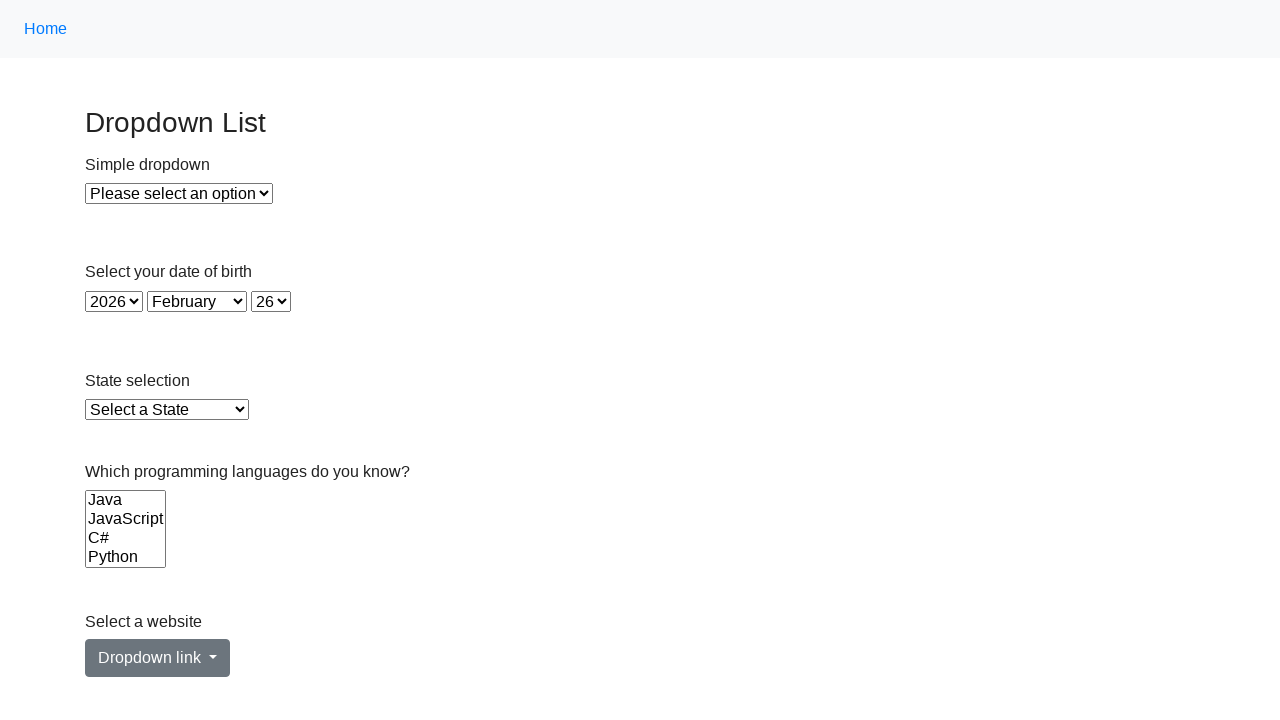

Deselected language option at index 5
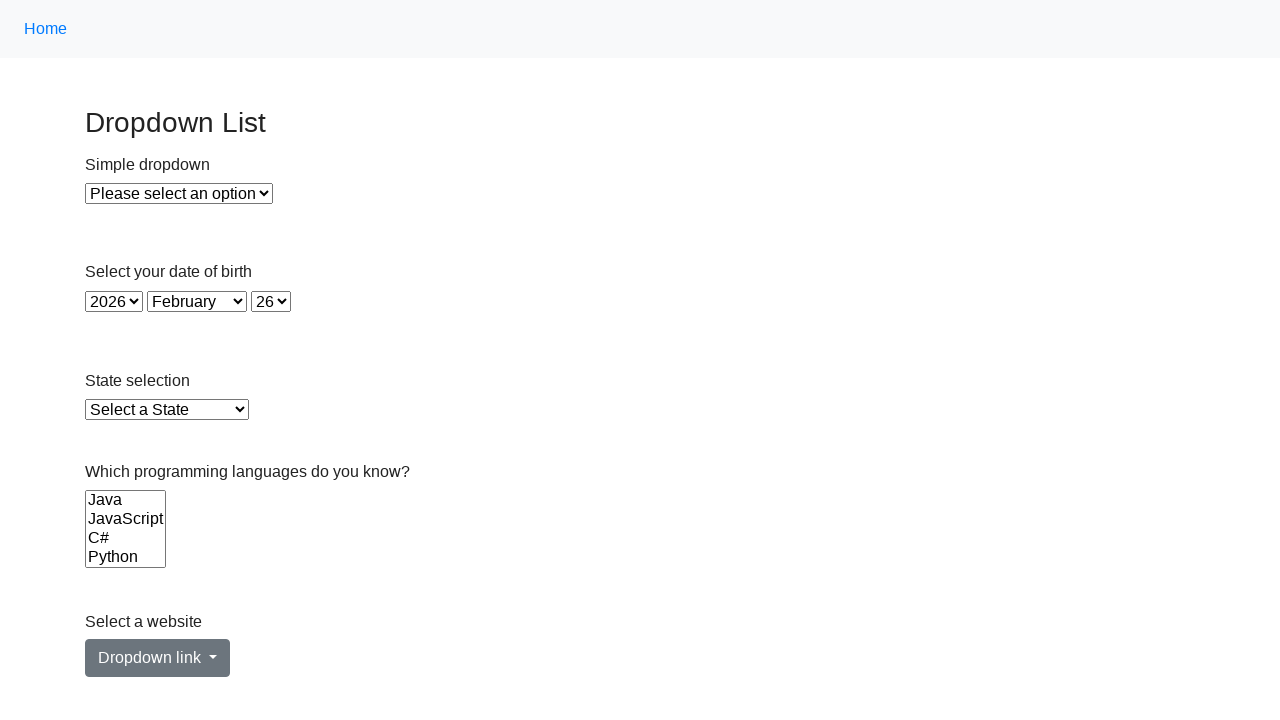

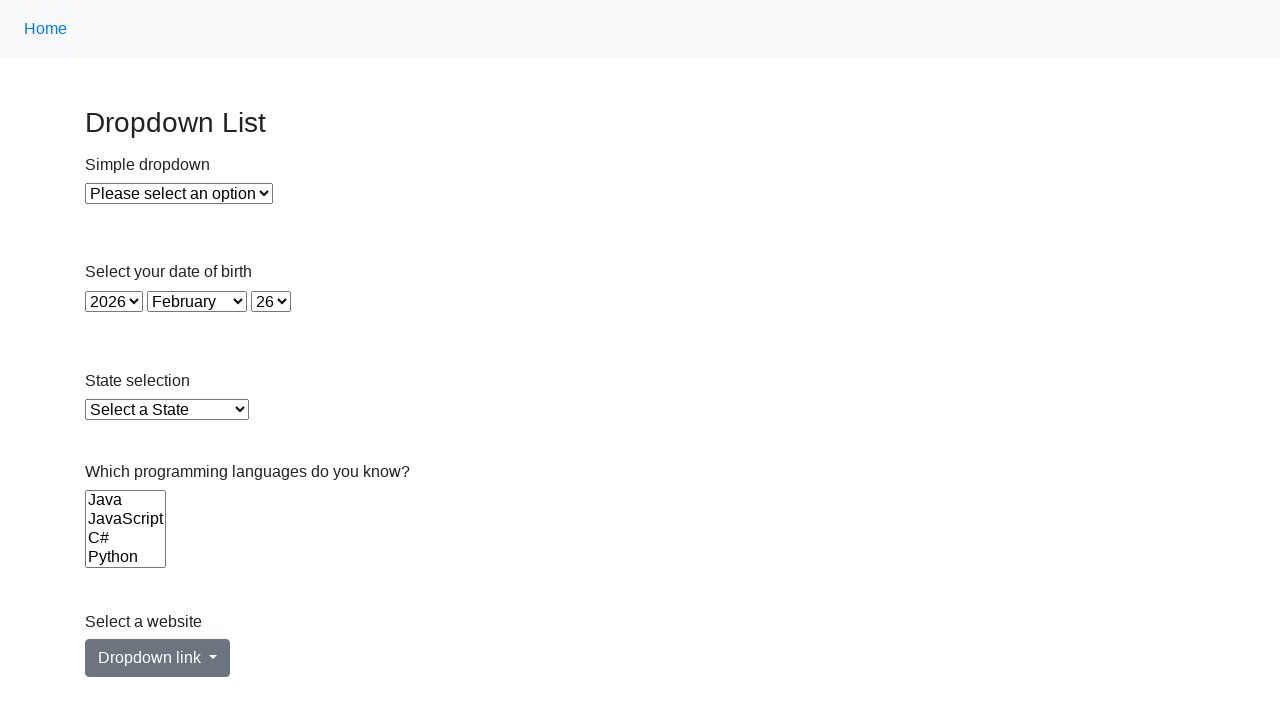